Opens the Maxidom Russian e-commerce website and clicks the search submit button to test the search functionality

Starting URL: https://www.maxidom.ru

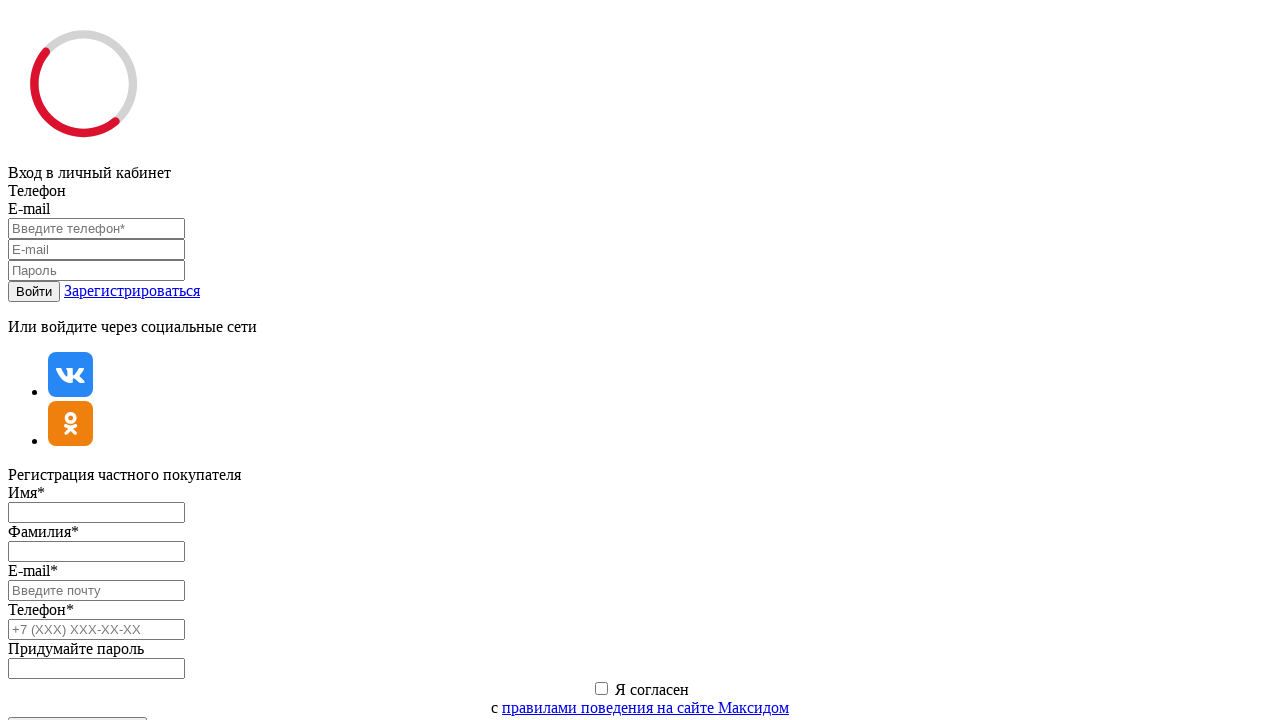

Clicked the search submit button on Maxidom website at (16, 360) on .search__submit
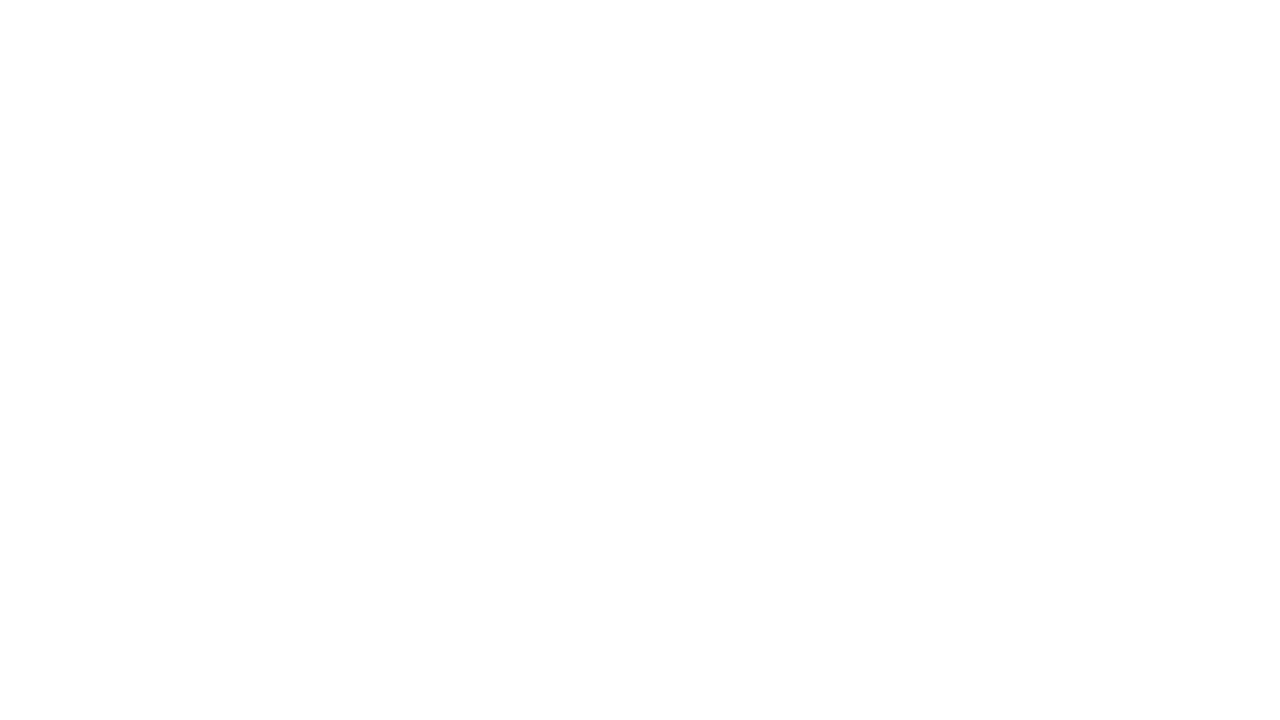

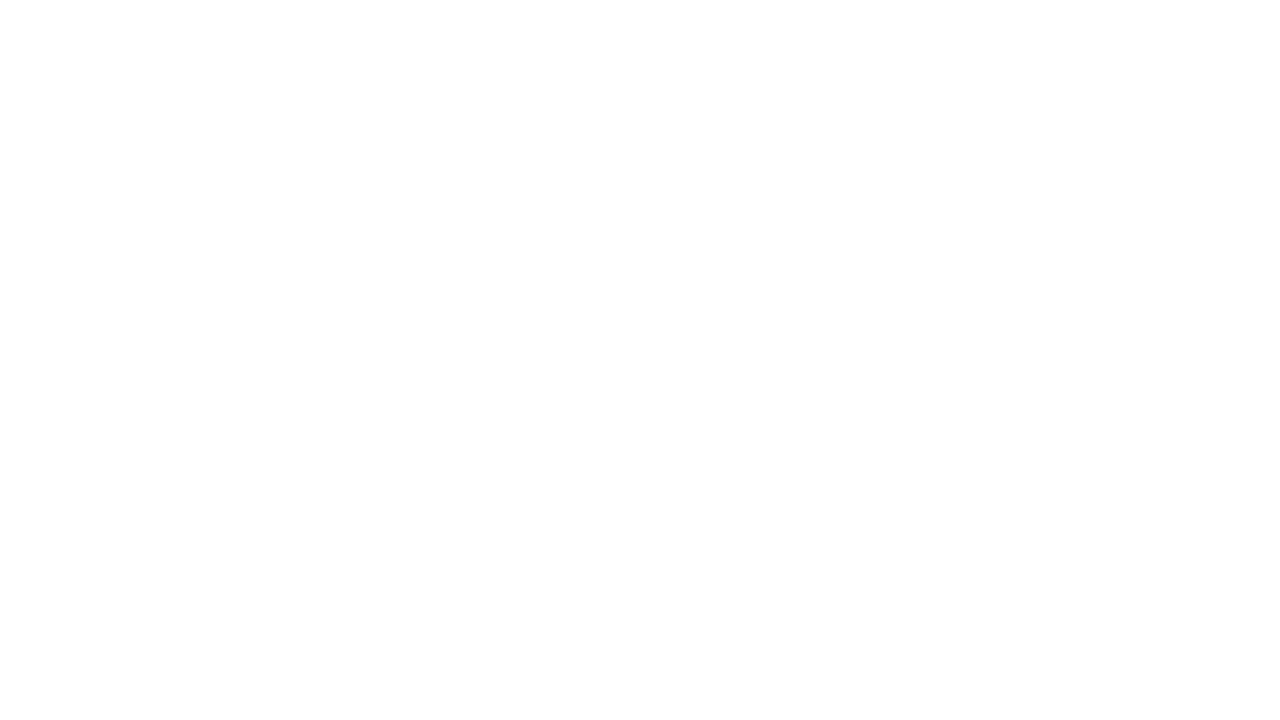